Tests scroll functionality by scrolling to bottom to verify SUBSCRIPTION text, then clicking the scroll-up arrow button and verifying the page scrolls to top with header text visible

Starting URL: http://automationexercise.com

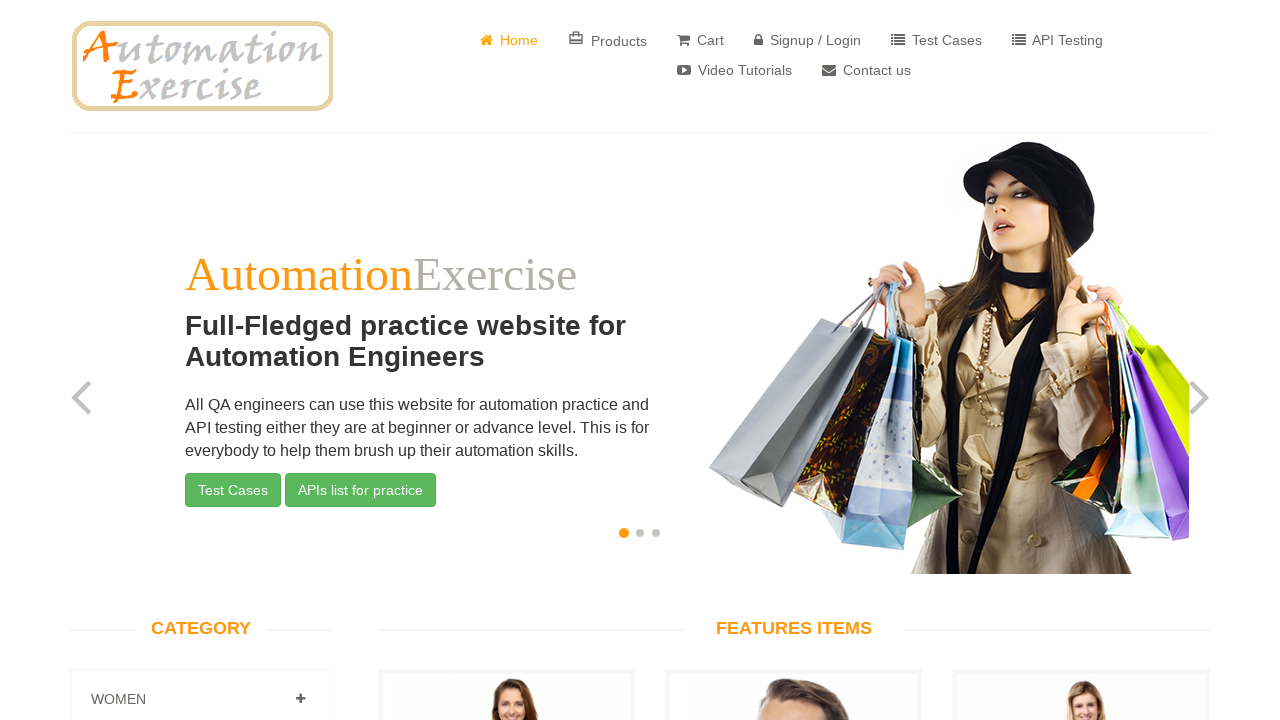

Waited for body element to load
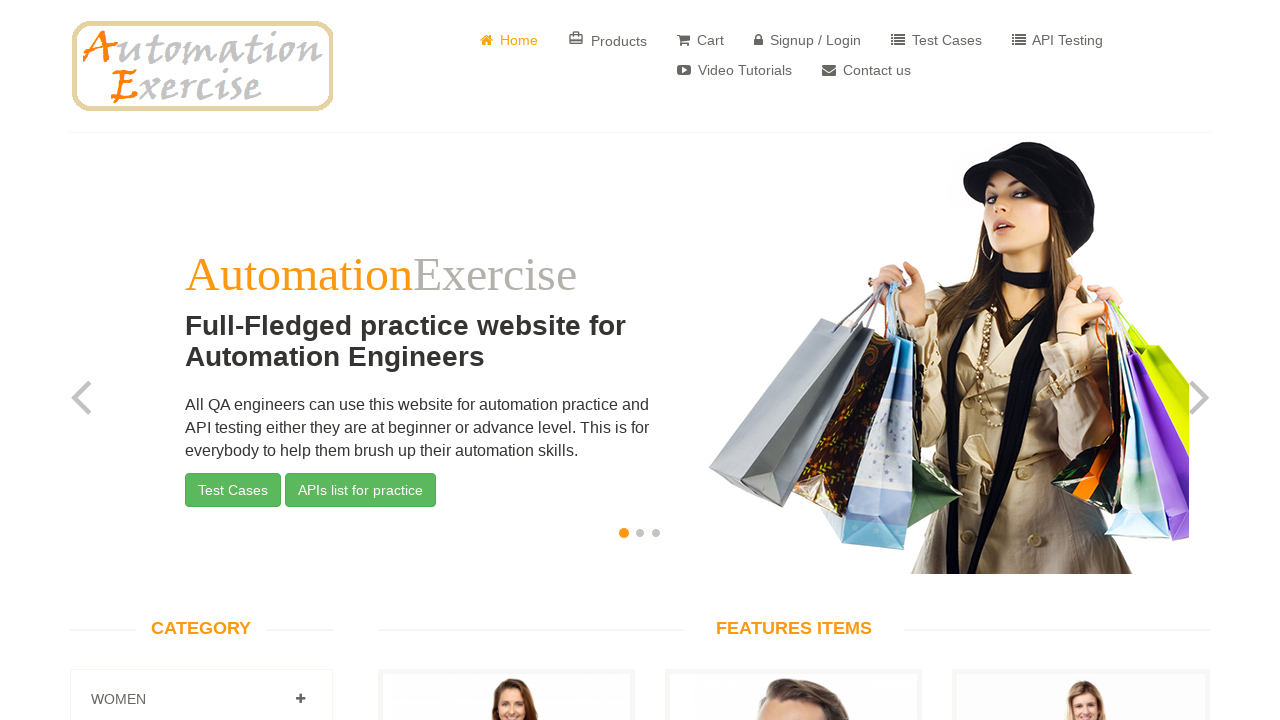

Scrolled down to bottom of page
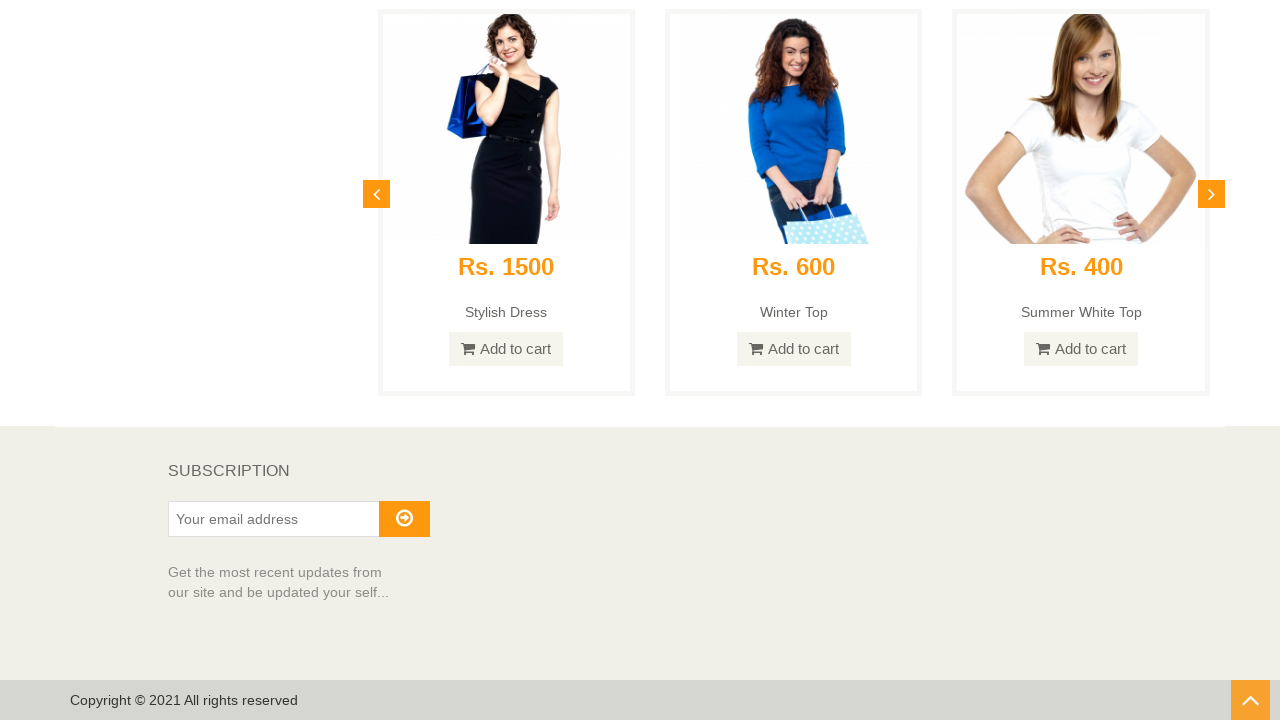

Verified SUBSCRIPTION text is visible at bottom
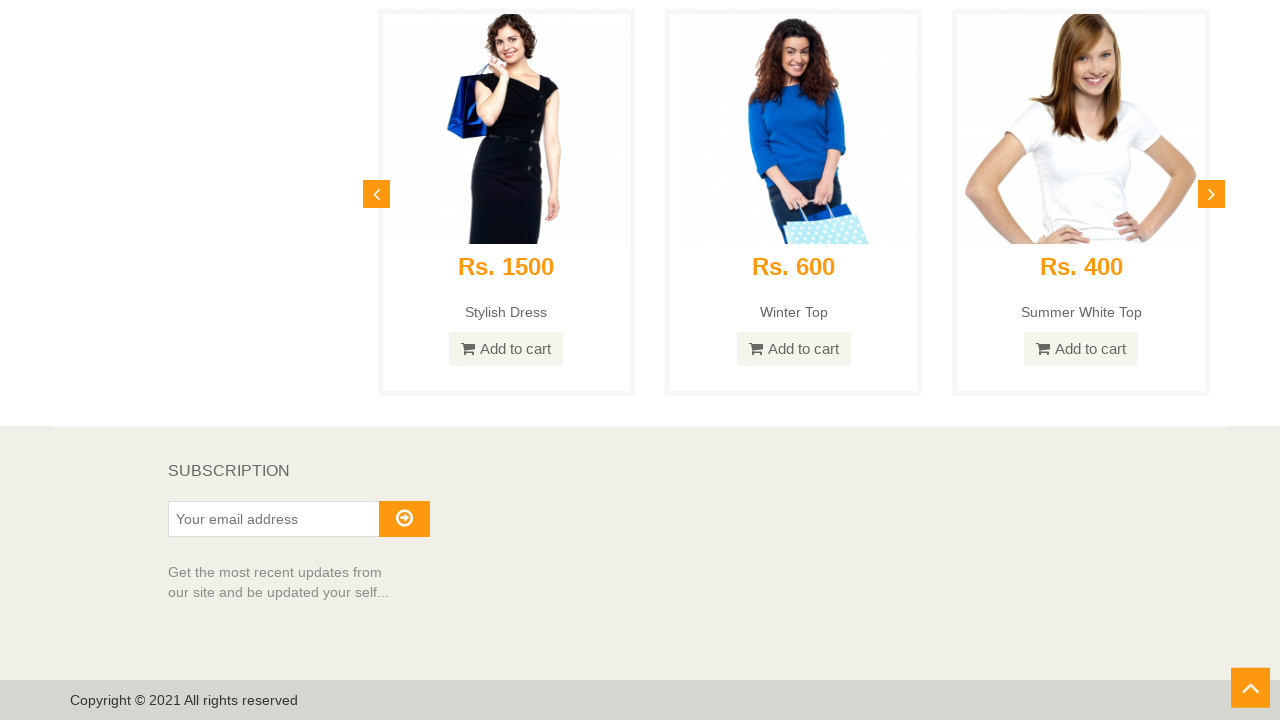

Clicked scroll-up arrow button at (1250, 700) on #scrollUp
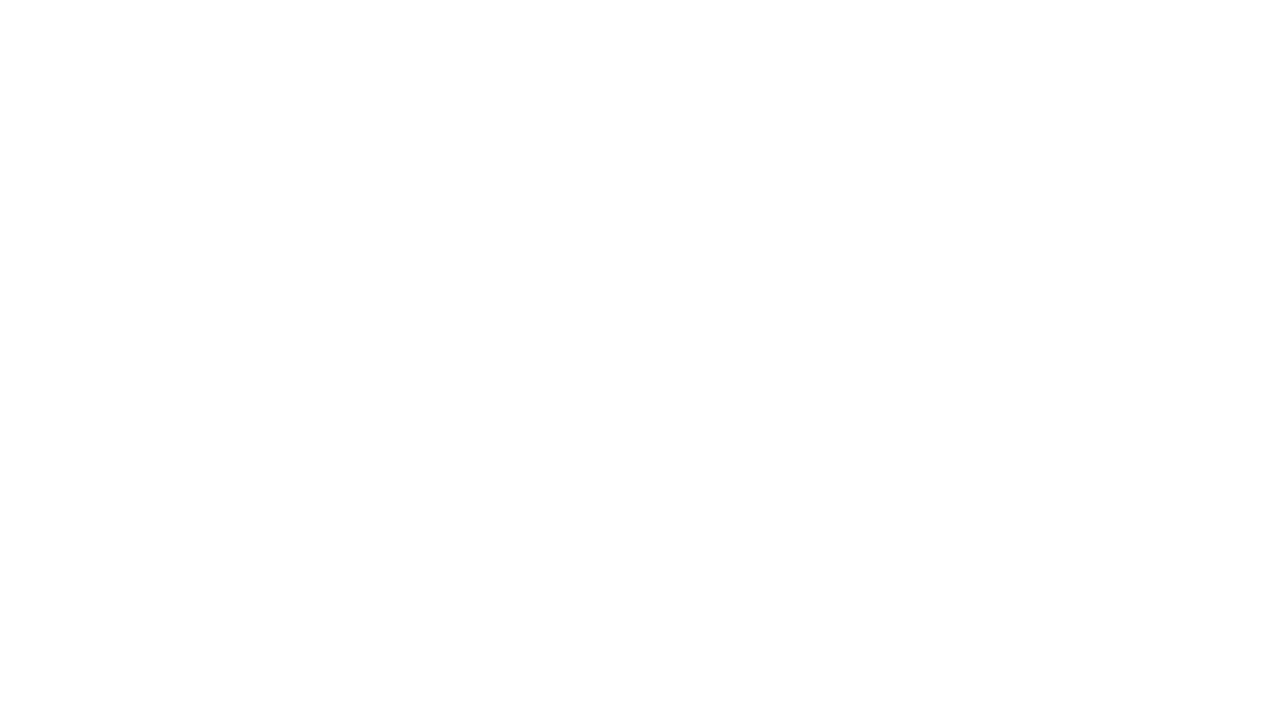

Verified page scrolled to top with header text visible
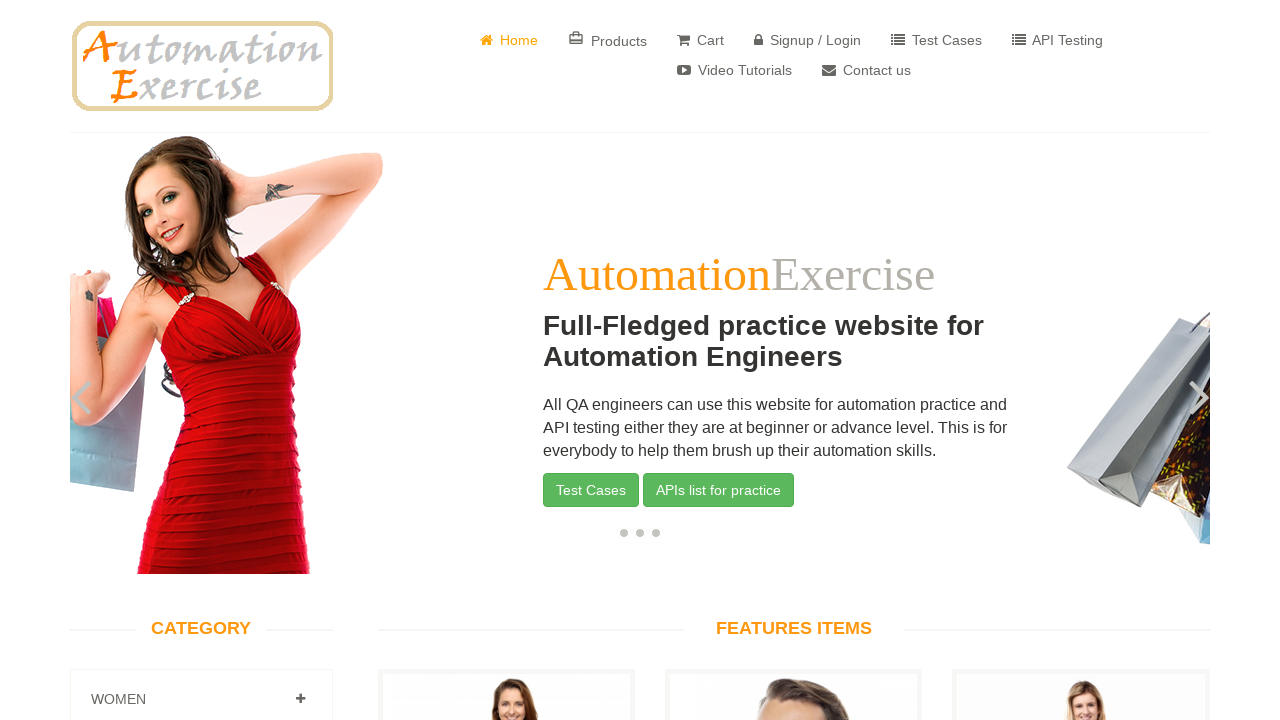

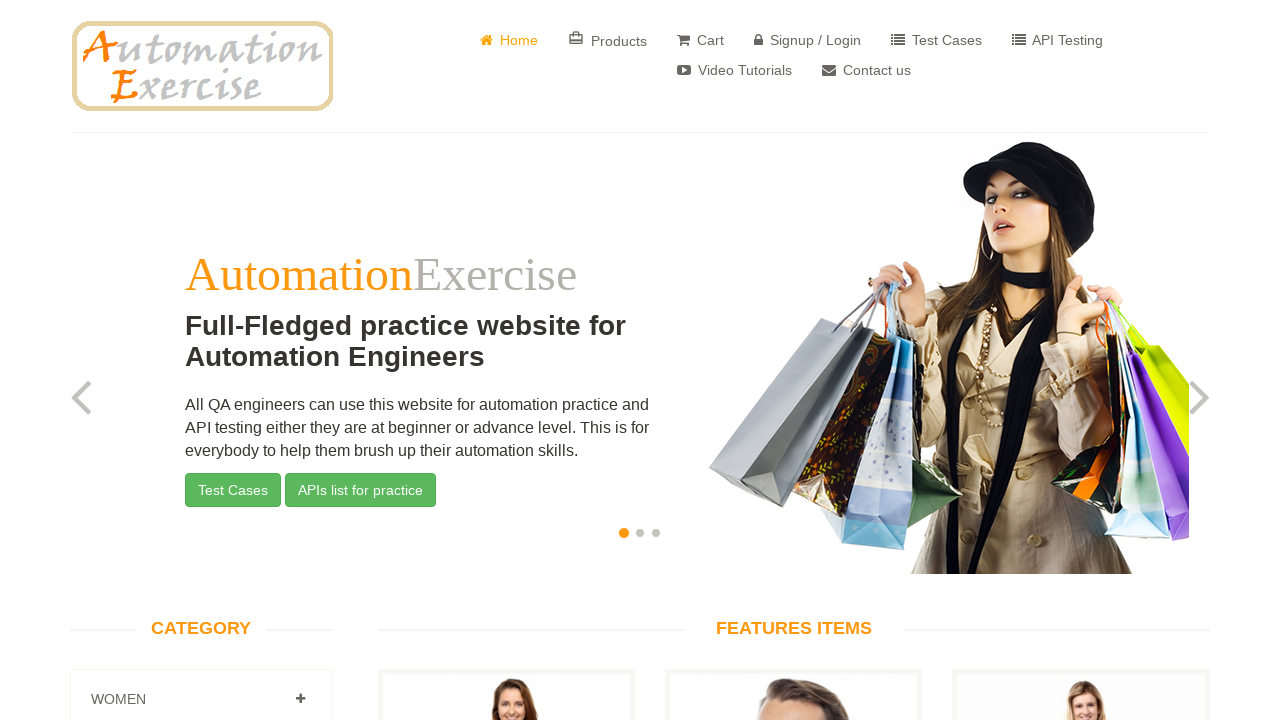